Tests dropdown selection functionality on DemoQA by selecting options from two different dropdown menus using keyboard input

Starting URL: https://demoqa.com/select-menu

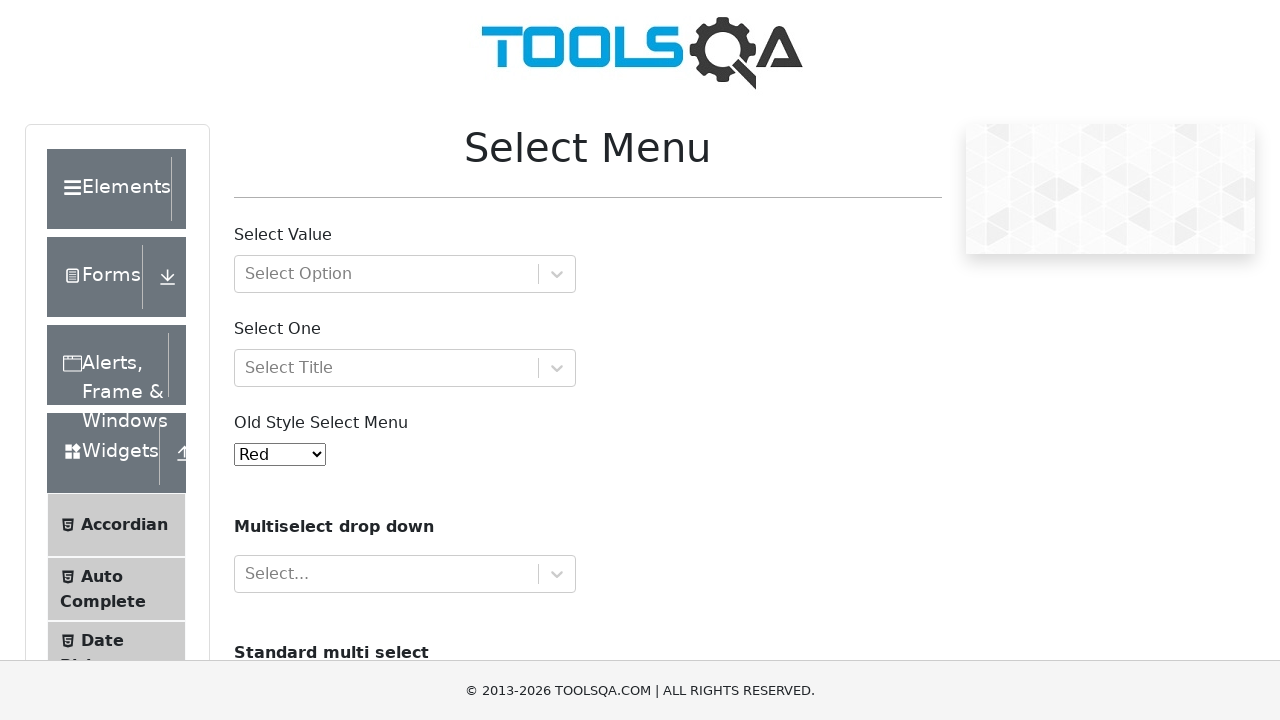

Located first dropdown input field with optgroup
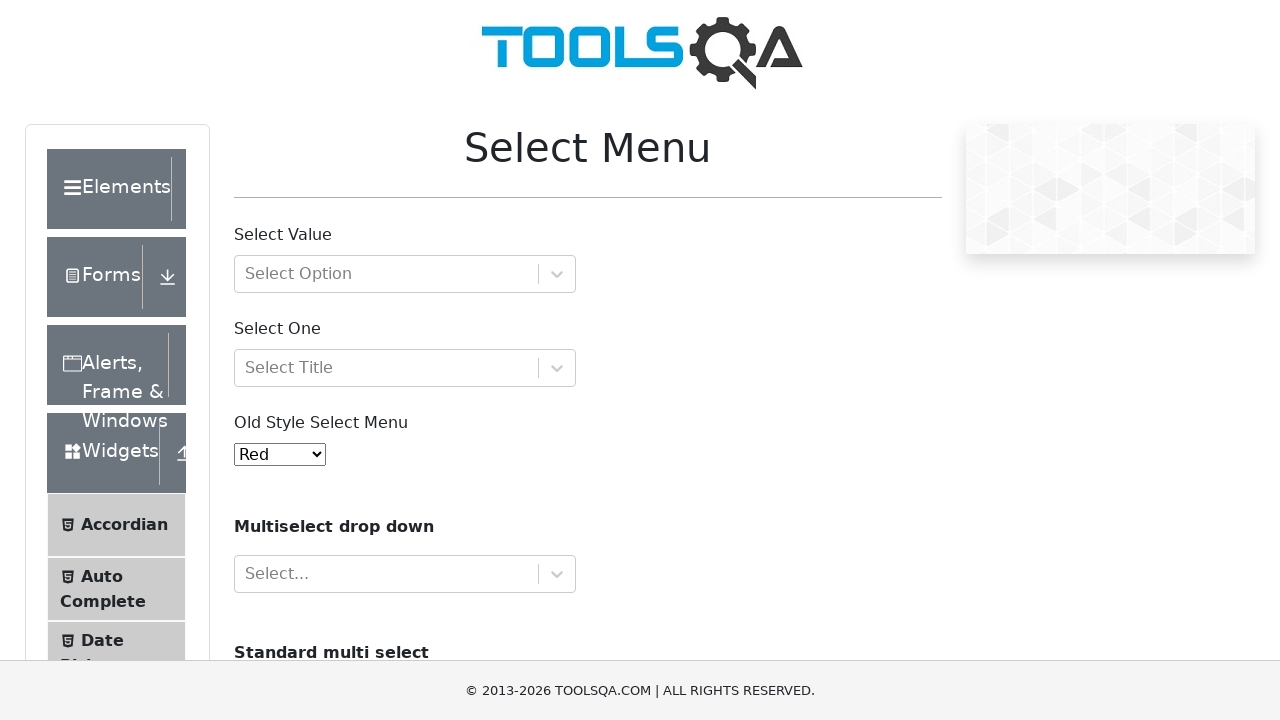

Filled first dropdown with 'group 2, option 1' on xpath=//*[@id='withOptGroup']//input
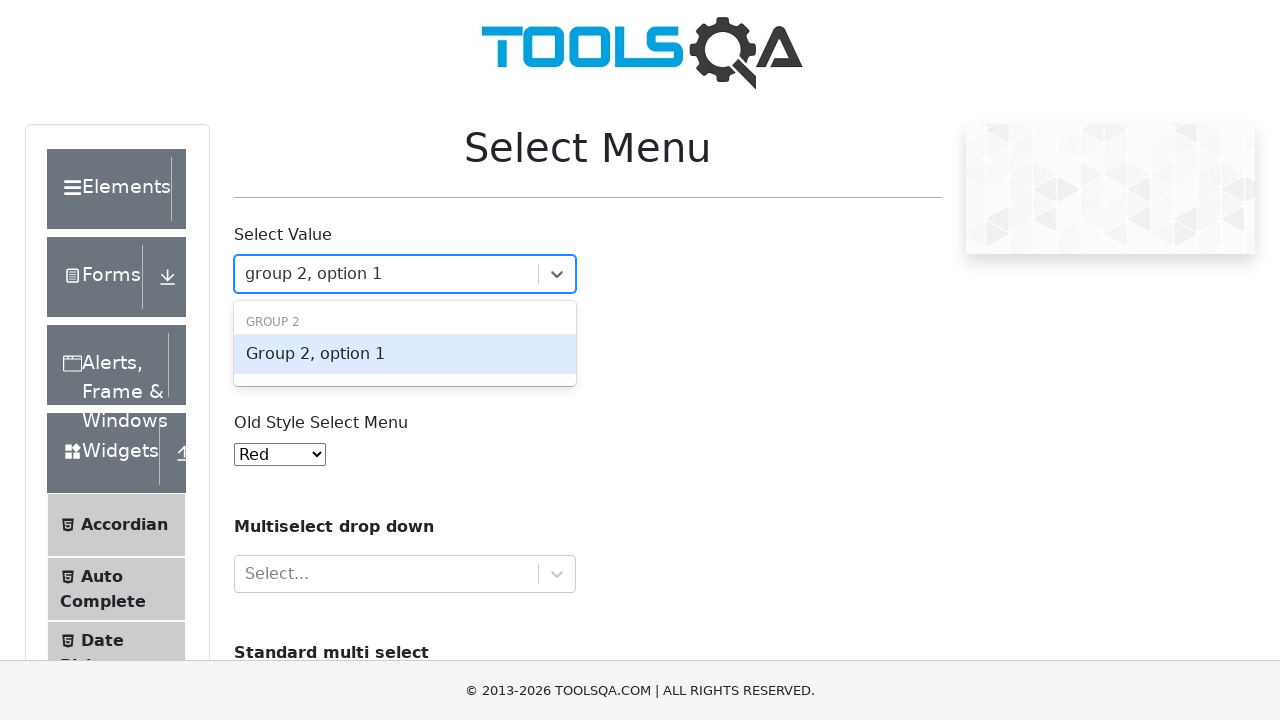

Pressed Enter to confirm first dropdown selection on xpath=//*[@id='withOptGroup']//input
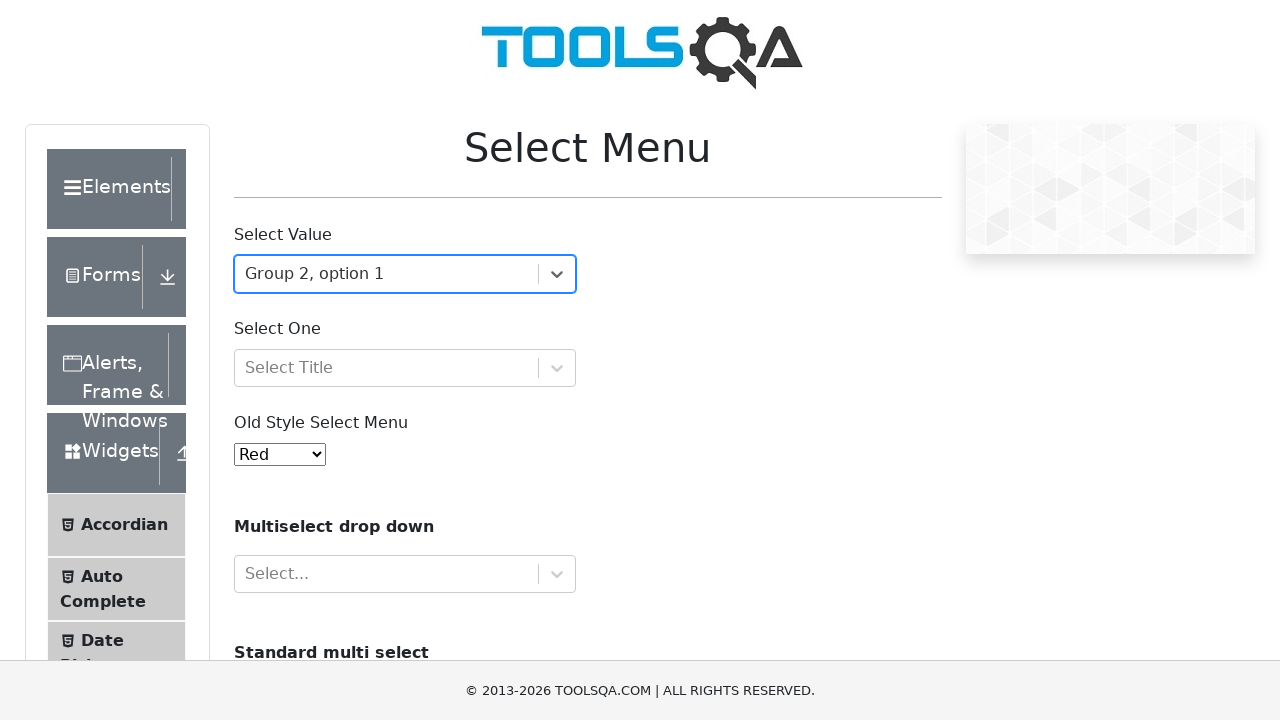

Located second dropdown input field
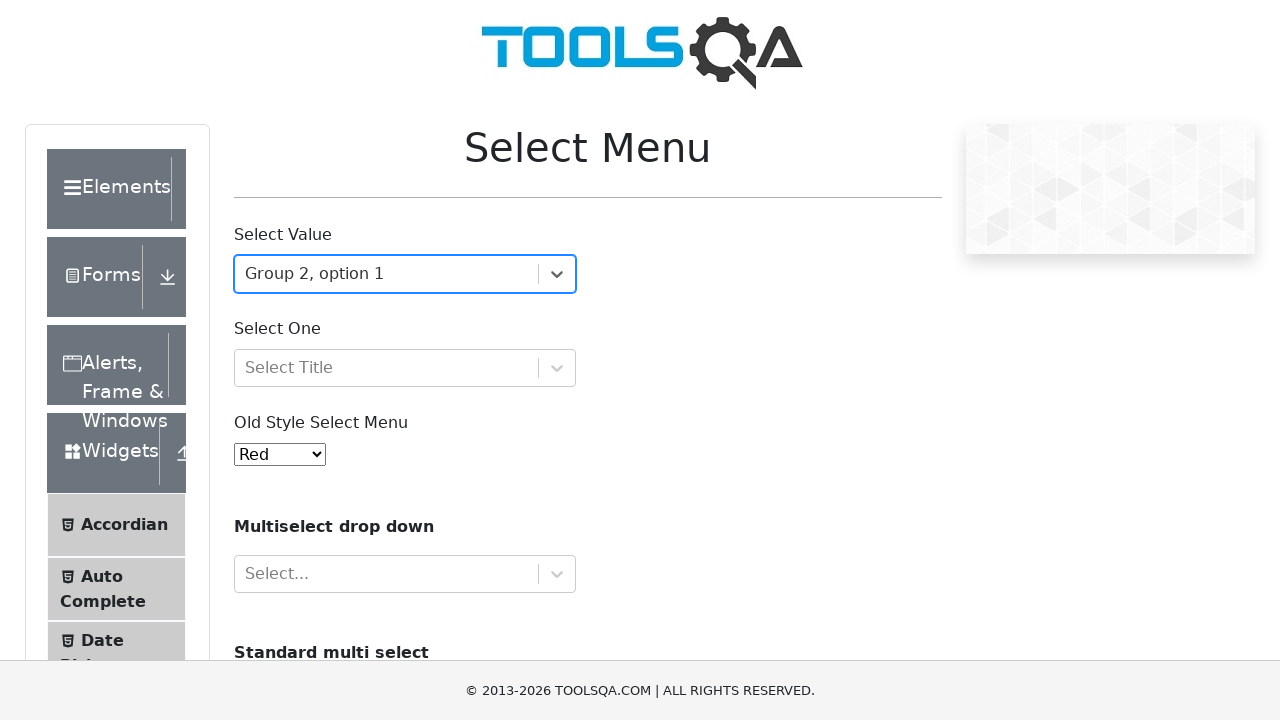

Filled second dropdown with 'Mrs.' on xpath=//*[@id='selectOne']//input
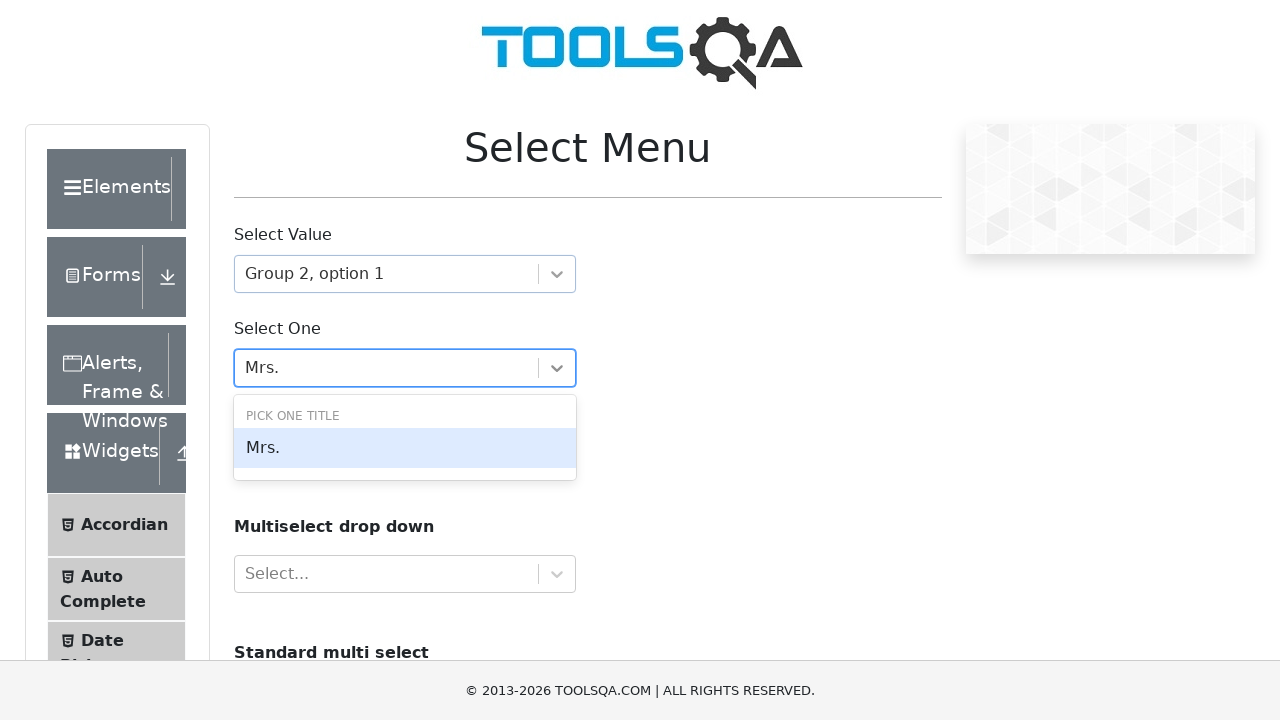

Pressed Enter to confirm second dropdown selection on xpath=//*[@id='selectOne']//input
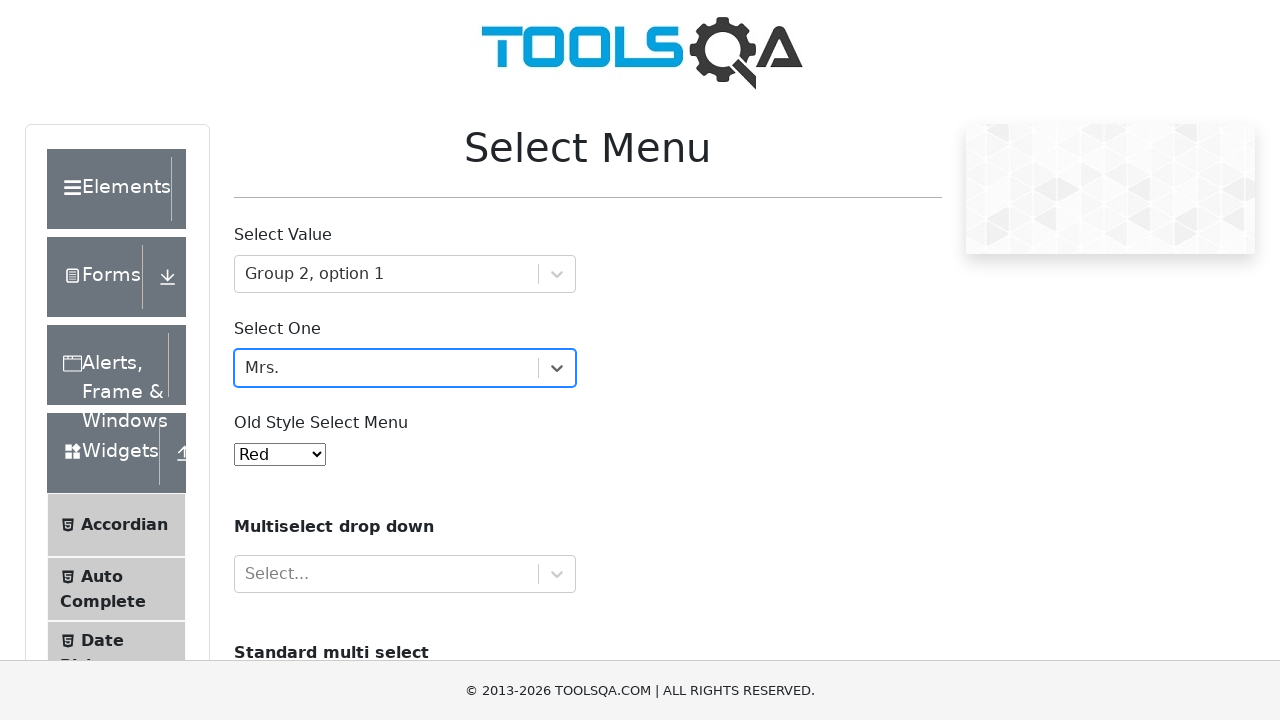

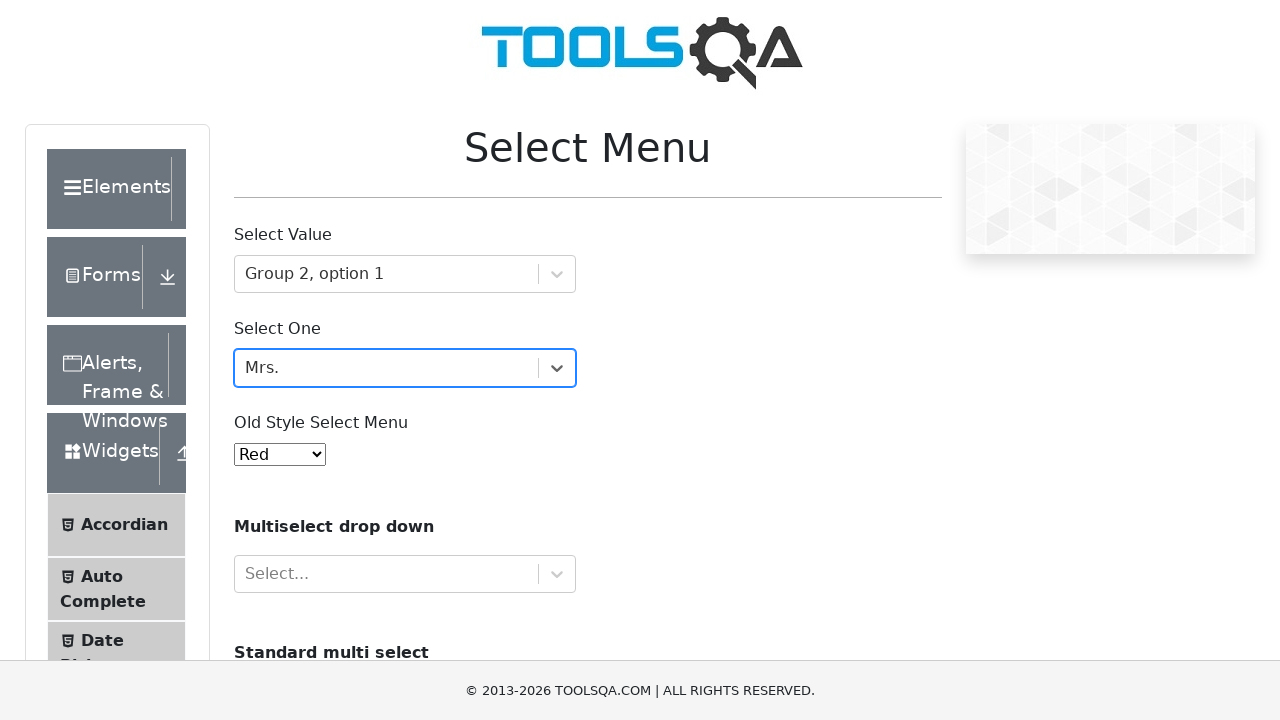